Tests working with multiple browser windows by clicking a link that opens a new window, then switching between the original and new windows to verify their titles.

Starting URL: https://the-internet.herokuapp.com/windows

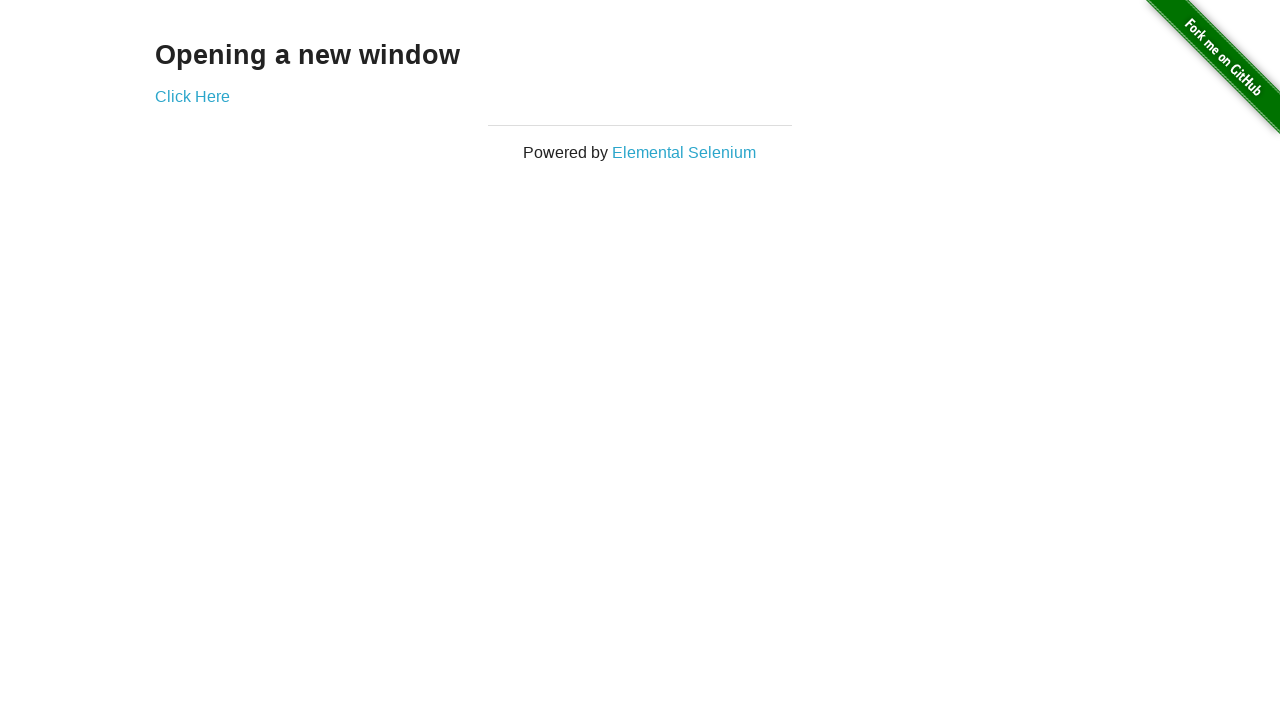

Clicked link to open new window at (192, 96) on .example a
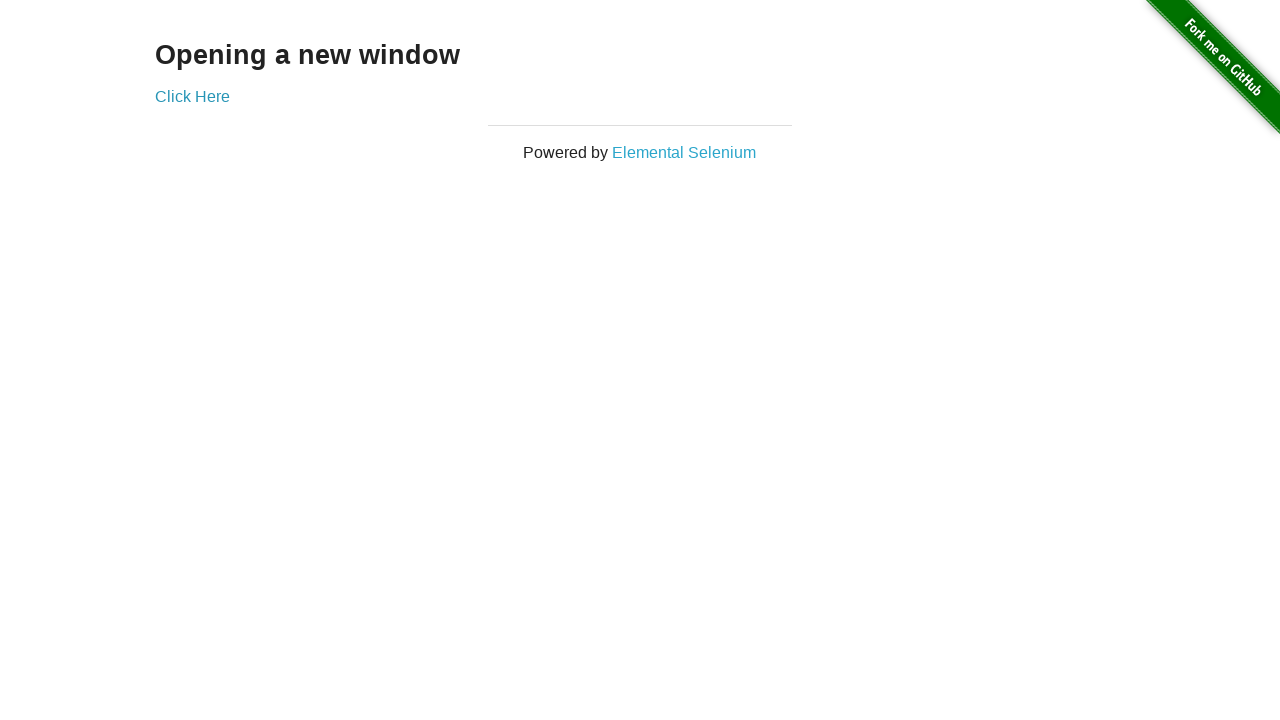

Waited 1000ms for new window to open
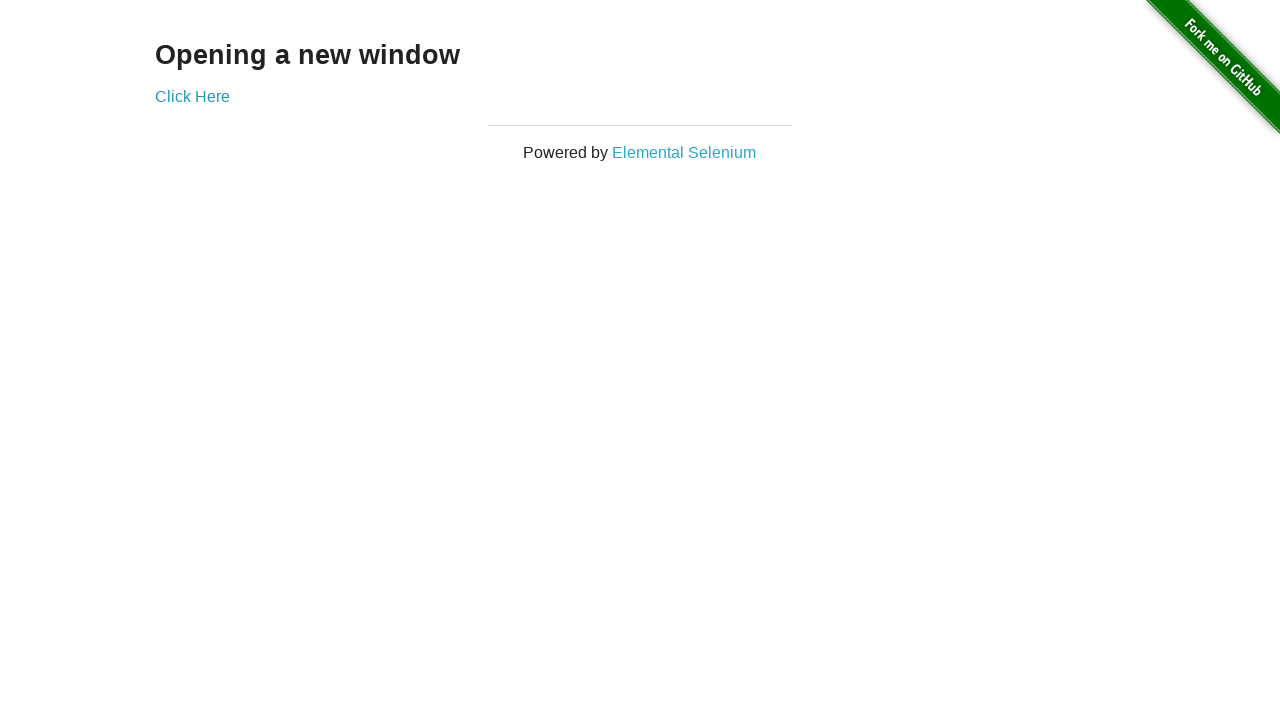

Retrieved all pages from context
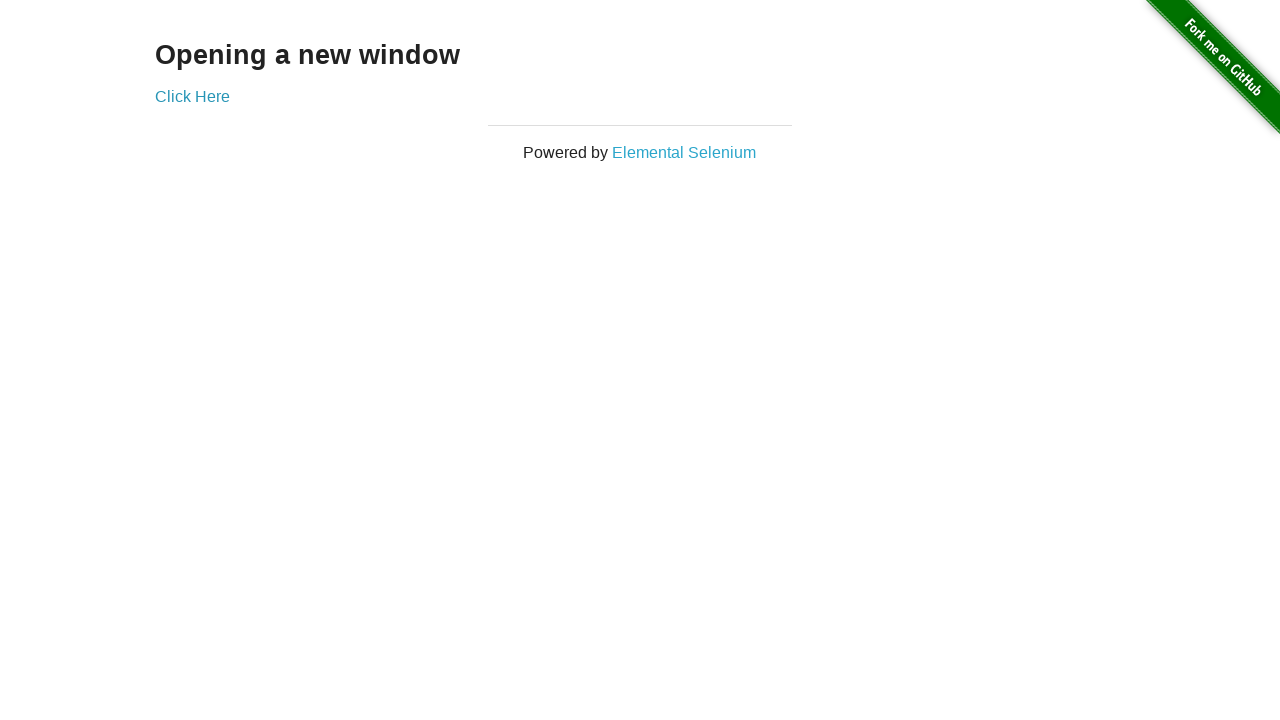

Verified original page title is 'The Internet'
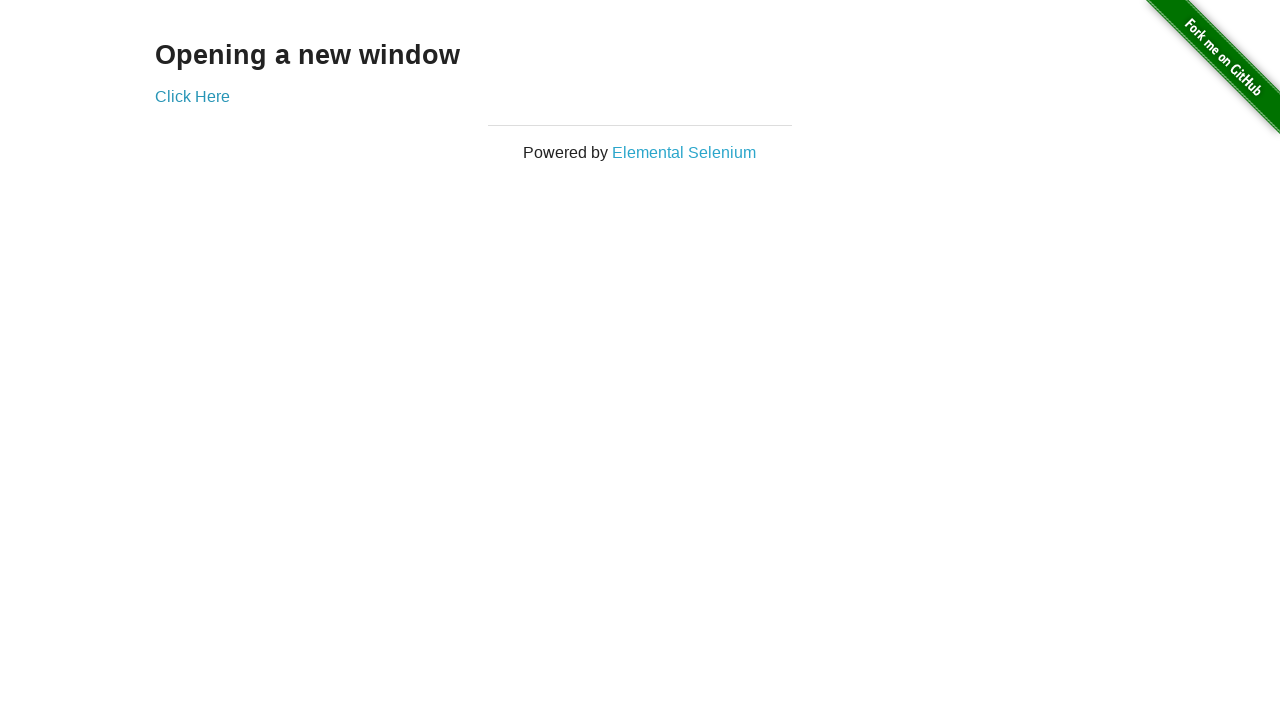

Switched to new page (last opened in context)
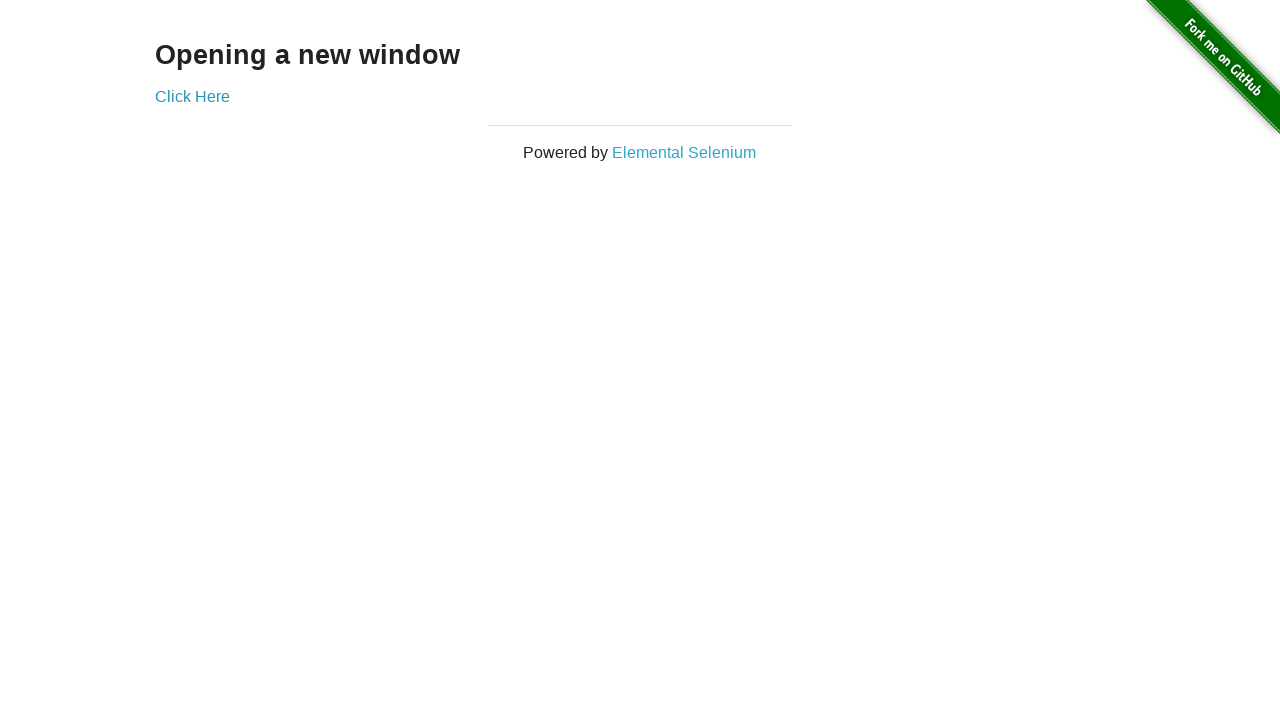

Waited for new page to reach load state
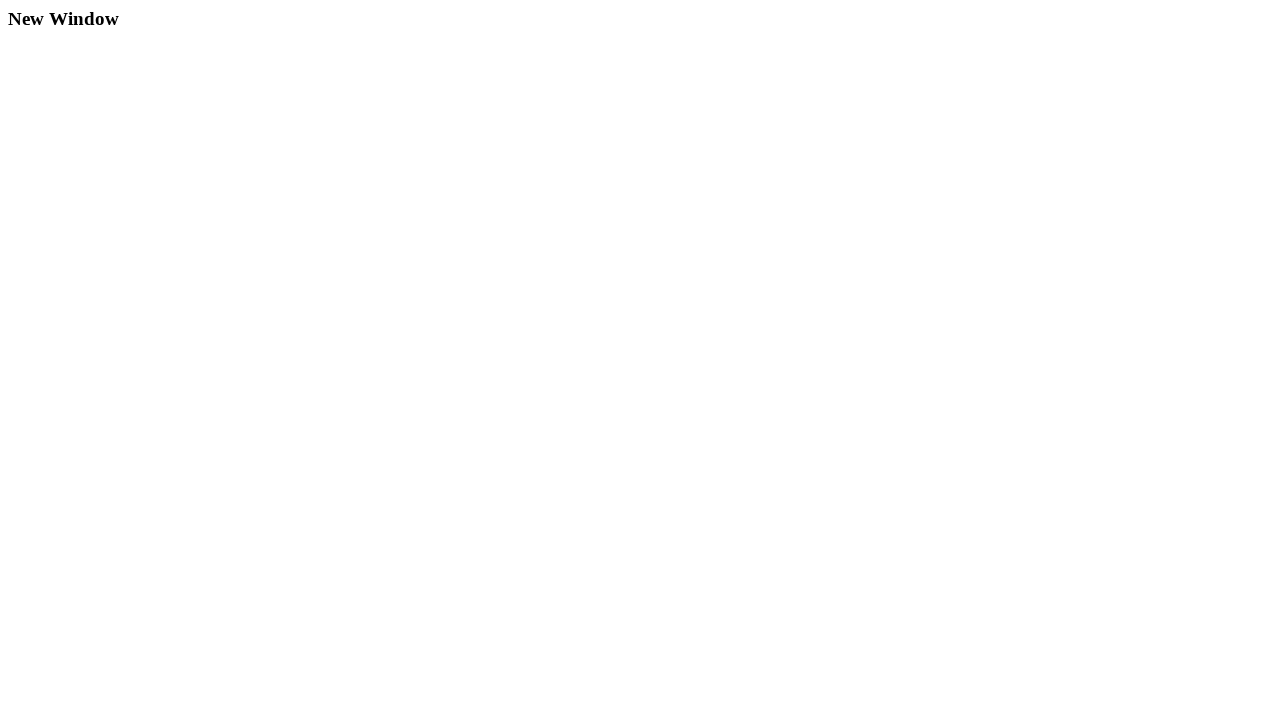

Verified new window title is 'New Window'
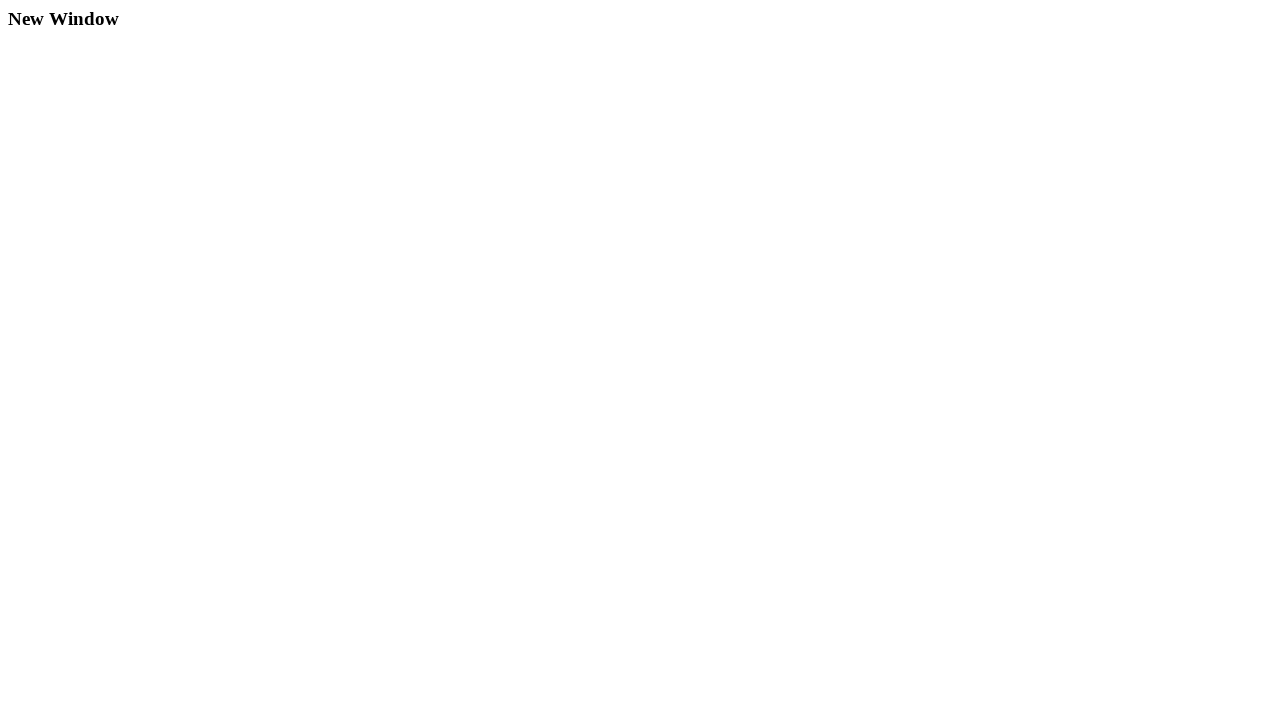

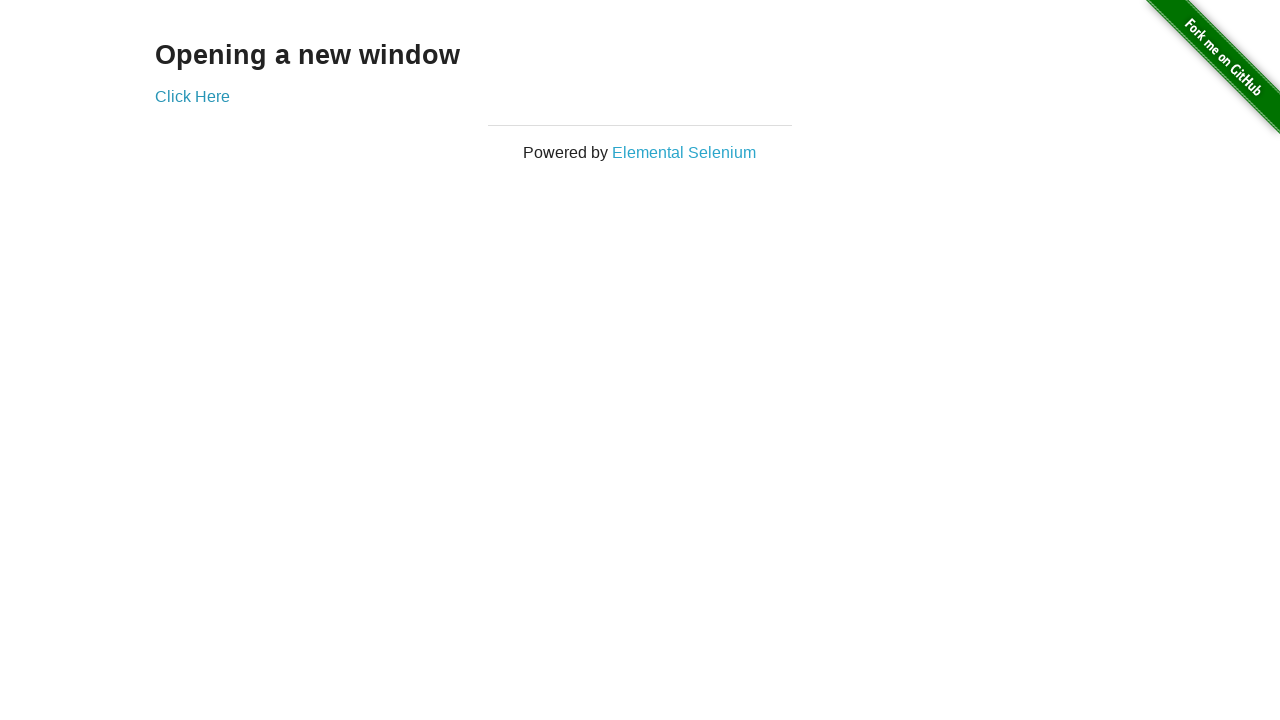